Tests multiple window/tab handling by clicking a link to open a new tab, switching to the new tab, and clicking a link within that tab.

Starting URL: https://rahulshettyacademy.com/AutomationPractice/

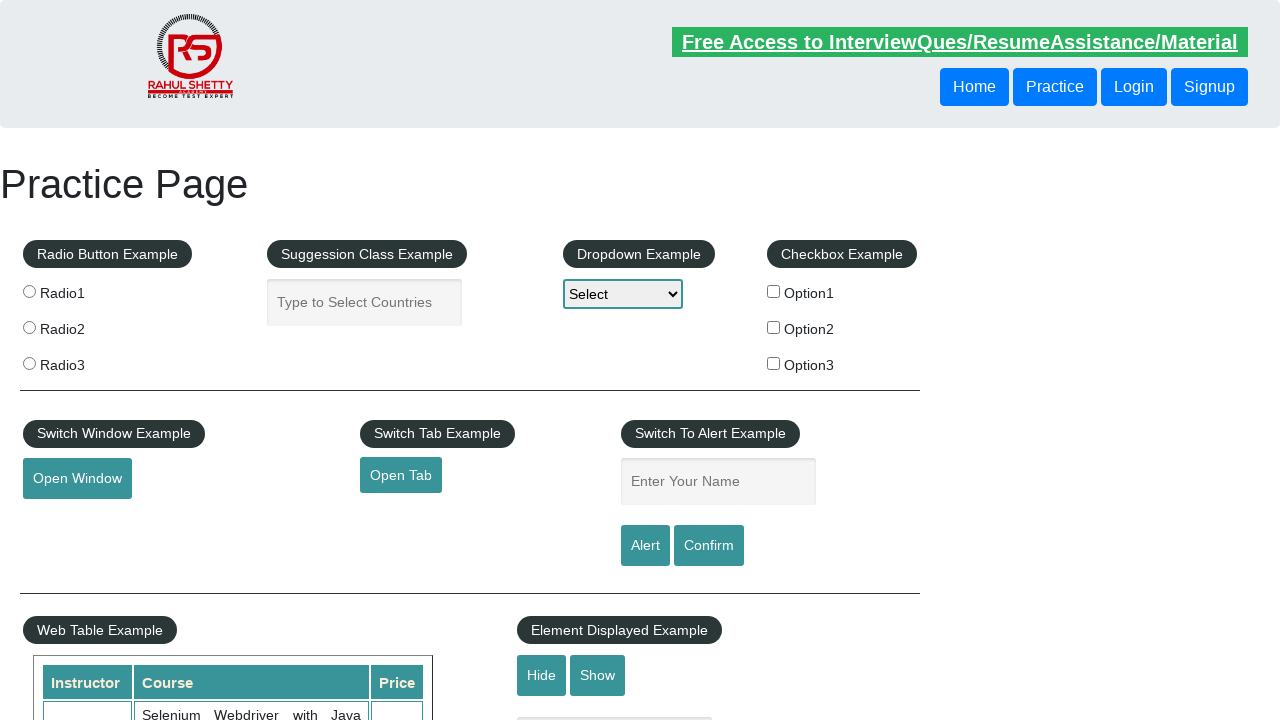

Clicked 'Open Tab' link to open a new tab at (401, 475) on text=Open Tab
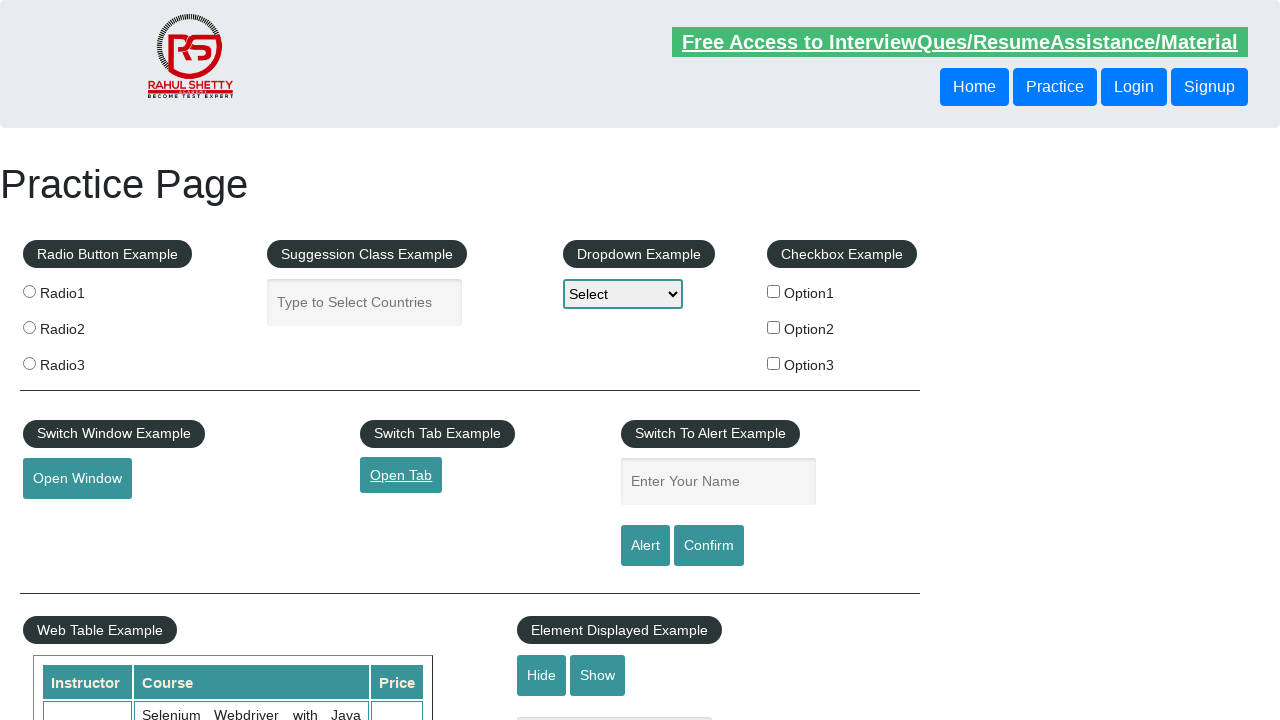

Obtained reference to new tab/page
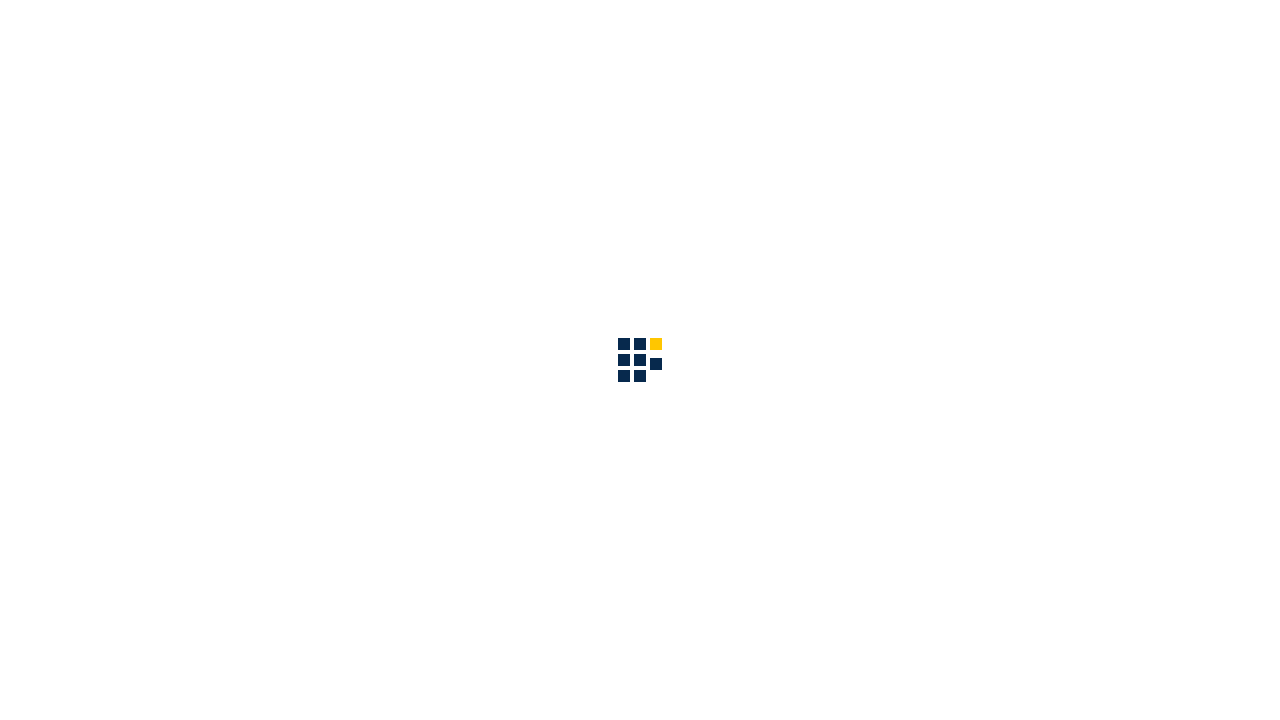

New page loaded successfully
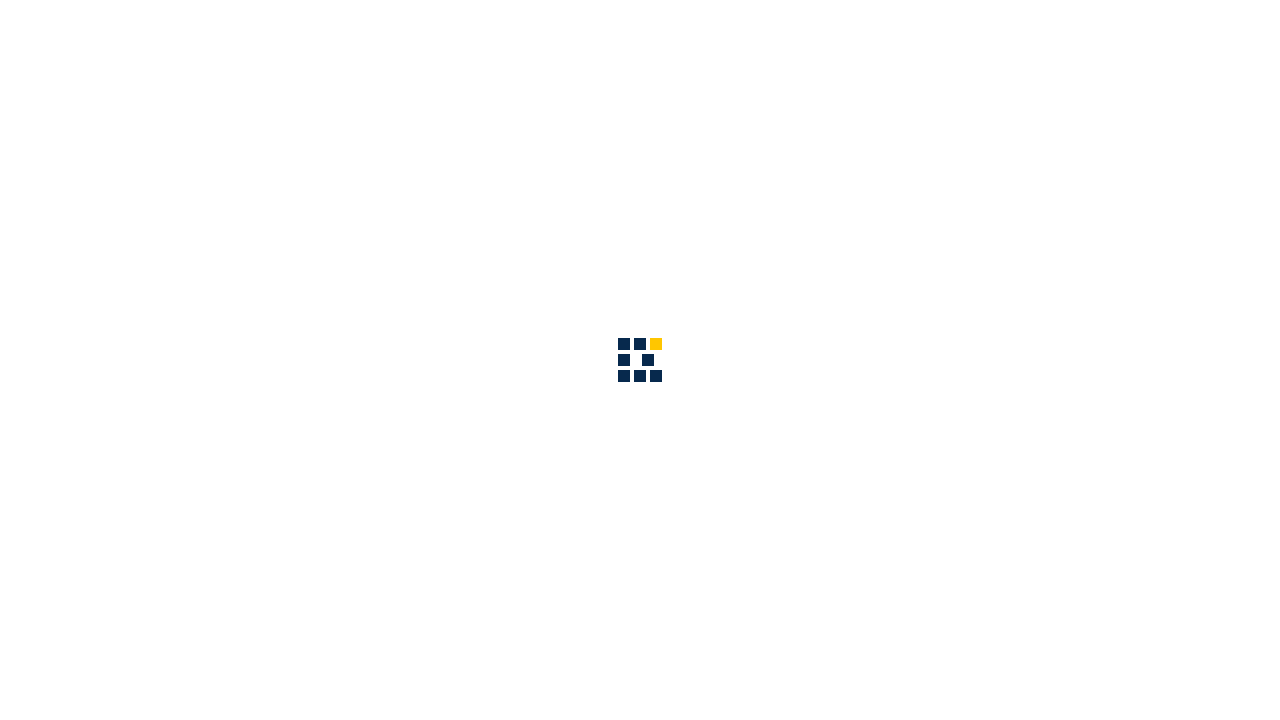

Clicked 'Access all our Courses' link in new tab at (1092, 124) on text=Access all our Courses
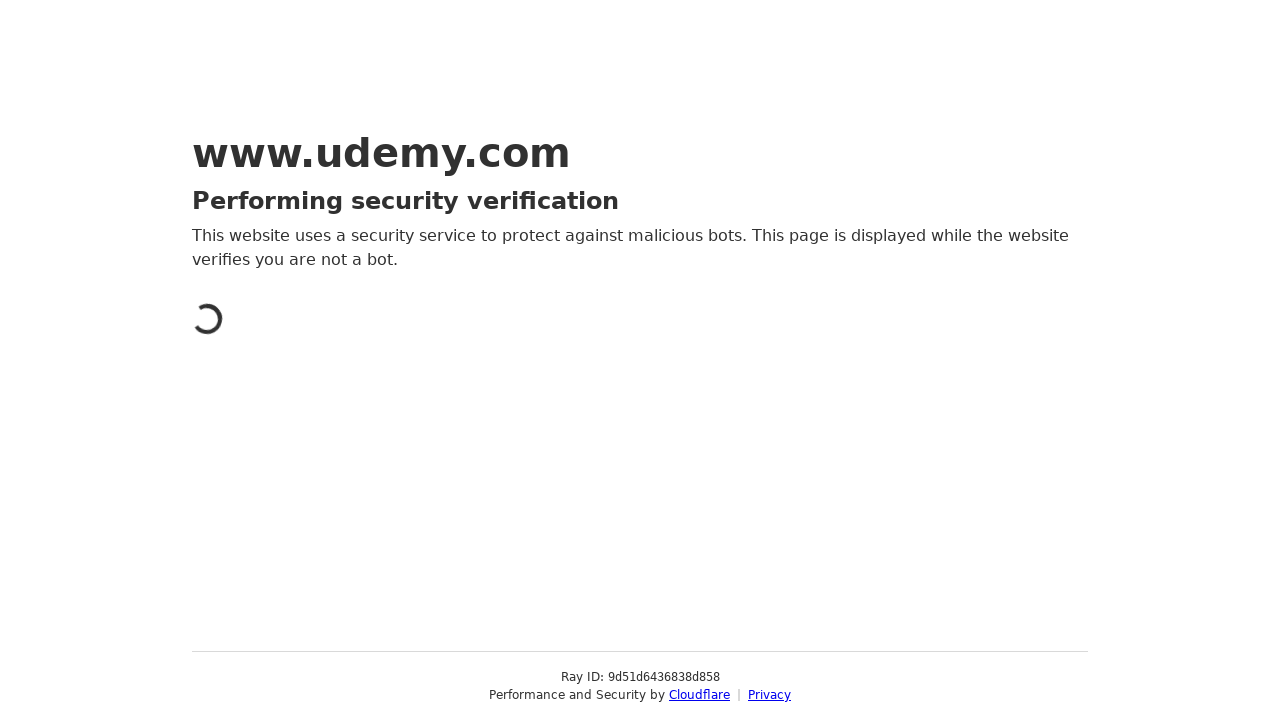

Navigation to courses page completed
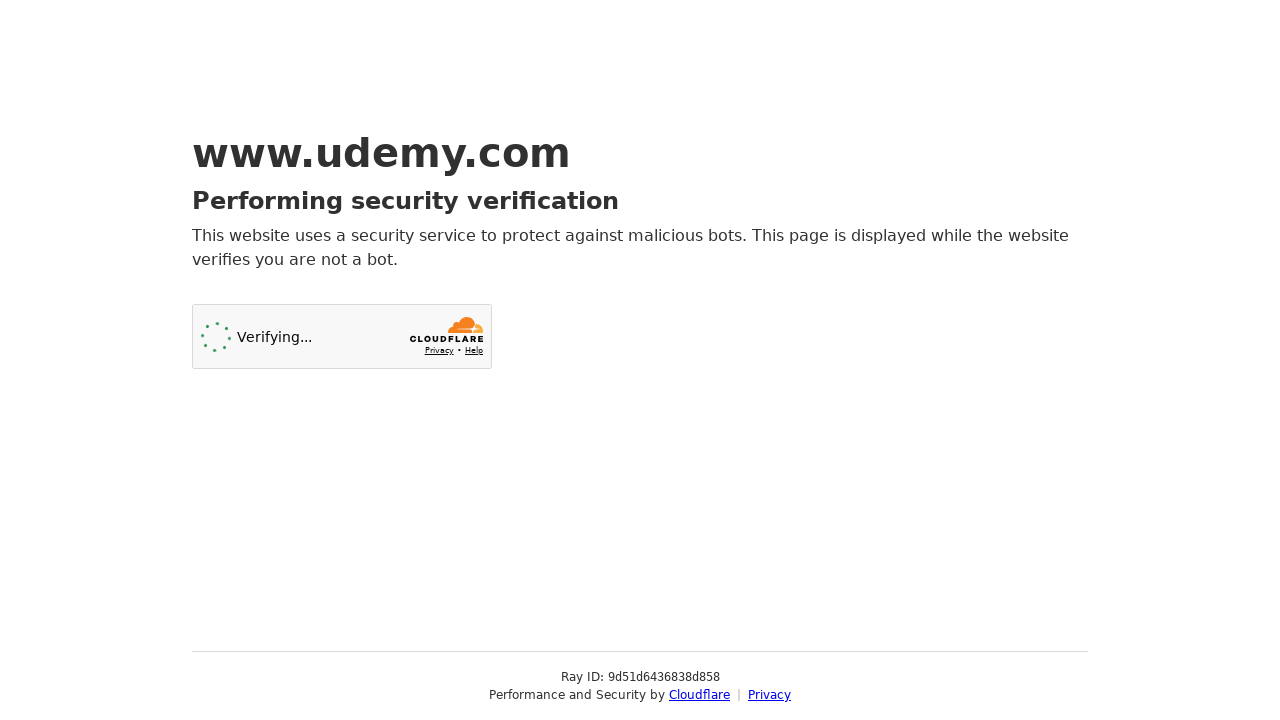

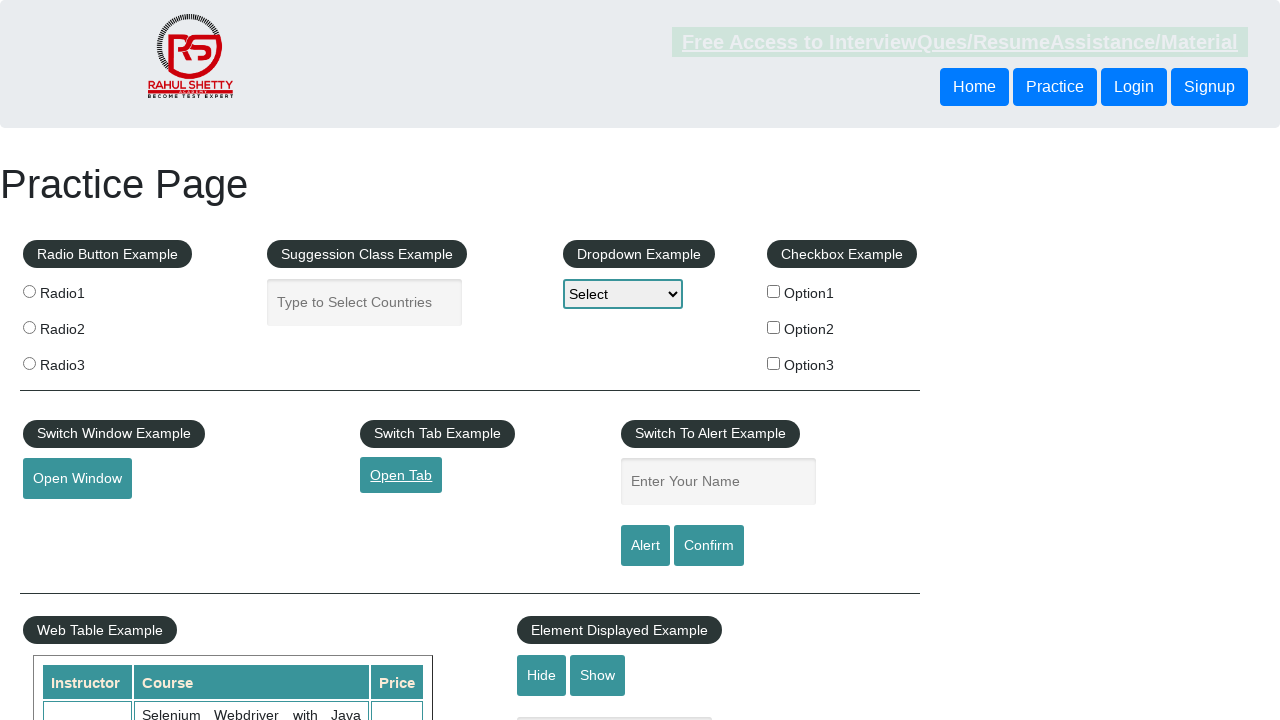